Tests slider functionality by dragging the slider handle to move it along the slider bar

Starting URL: http://demo.automationtesting.in/Slider.html

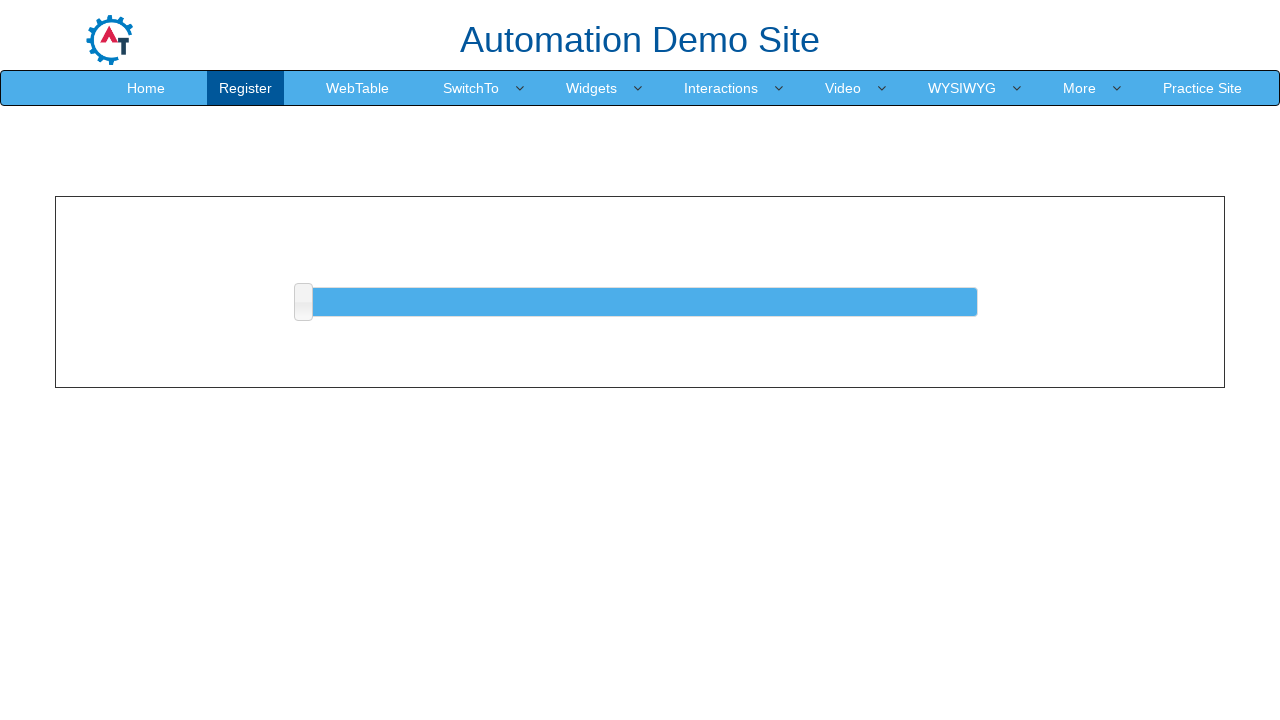

Located slider handle element
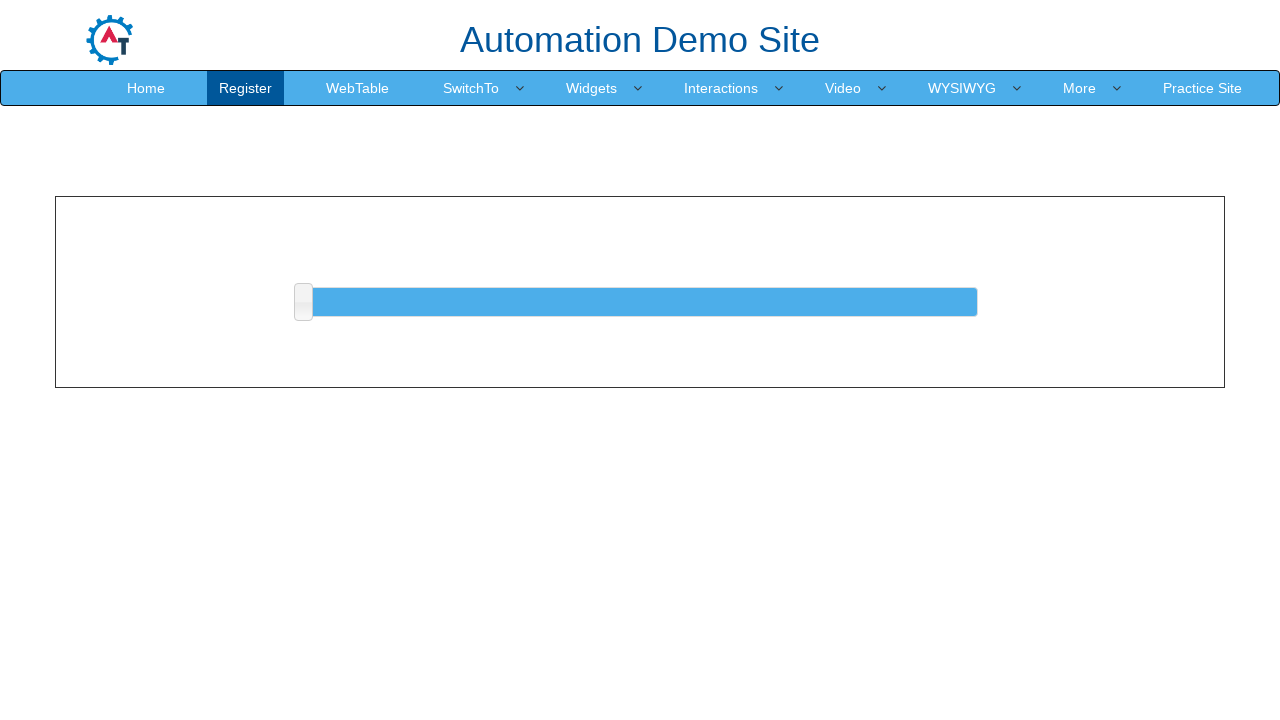

Located slider bar element
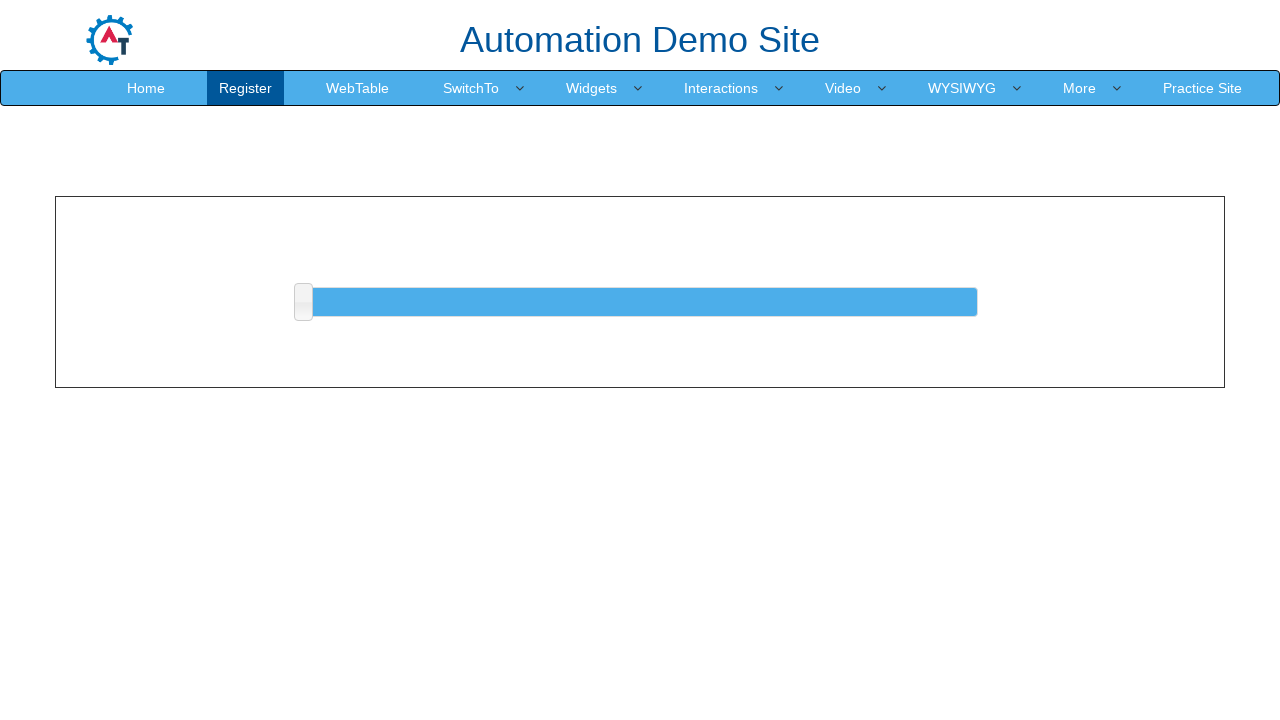

Dragged slider handle along the slider bar at (640, 302)
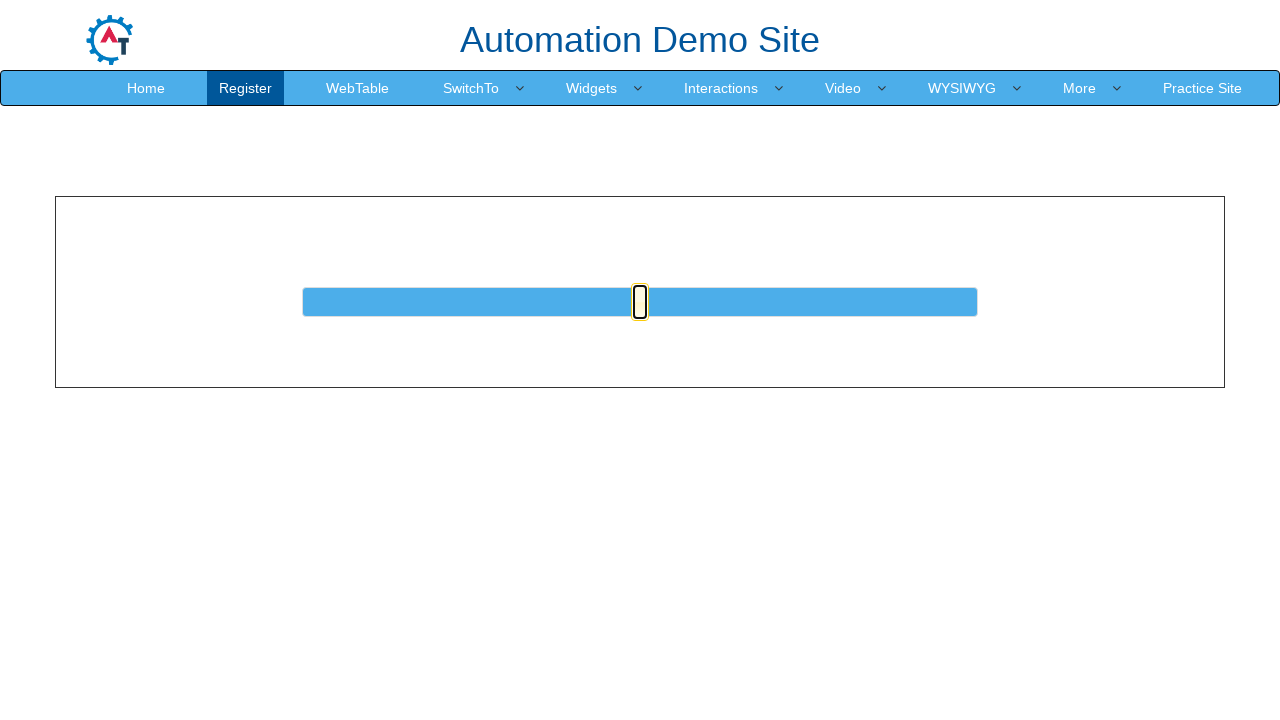

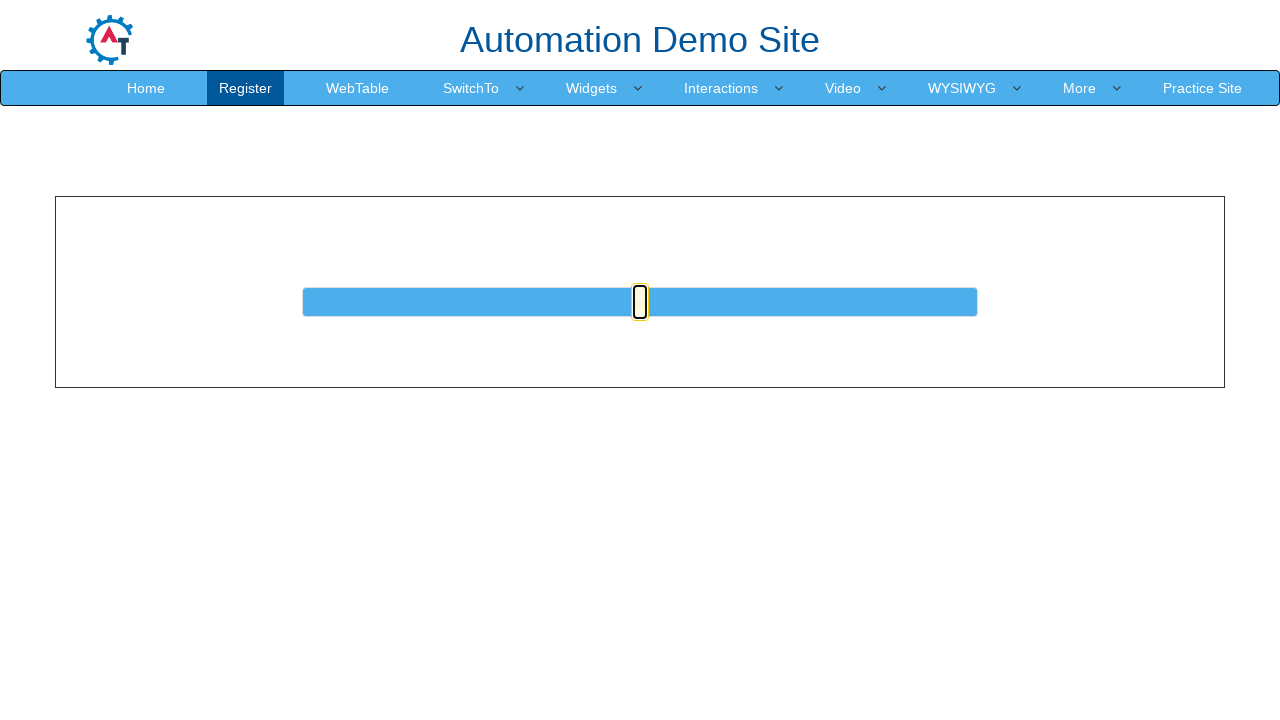